Tests form filling functionality by entering user information and selecting credit card type on a test form

Starting URL: https://www.roboform.com/filling-test-all-fields

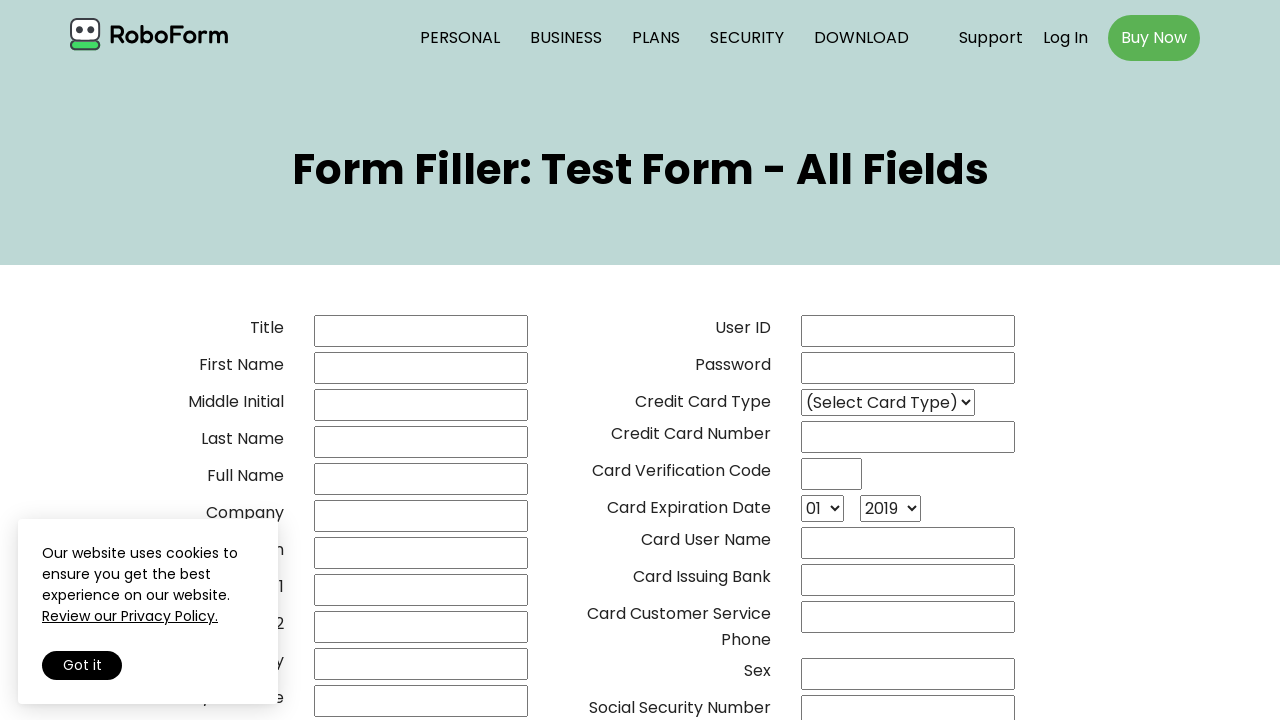

Filled user ID field with 'Usuario Teste' on input[name='30_user_id']
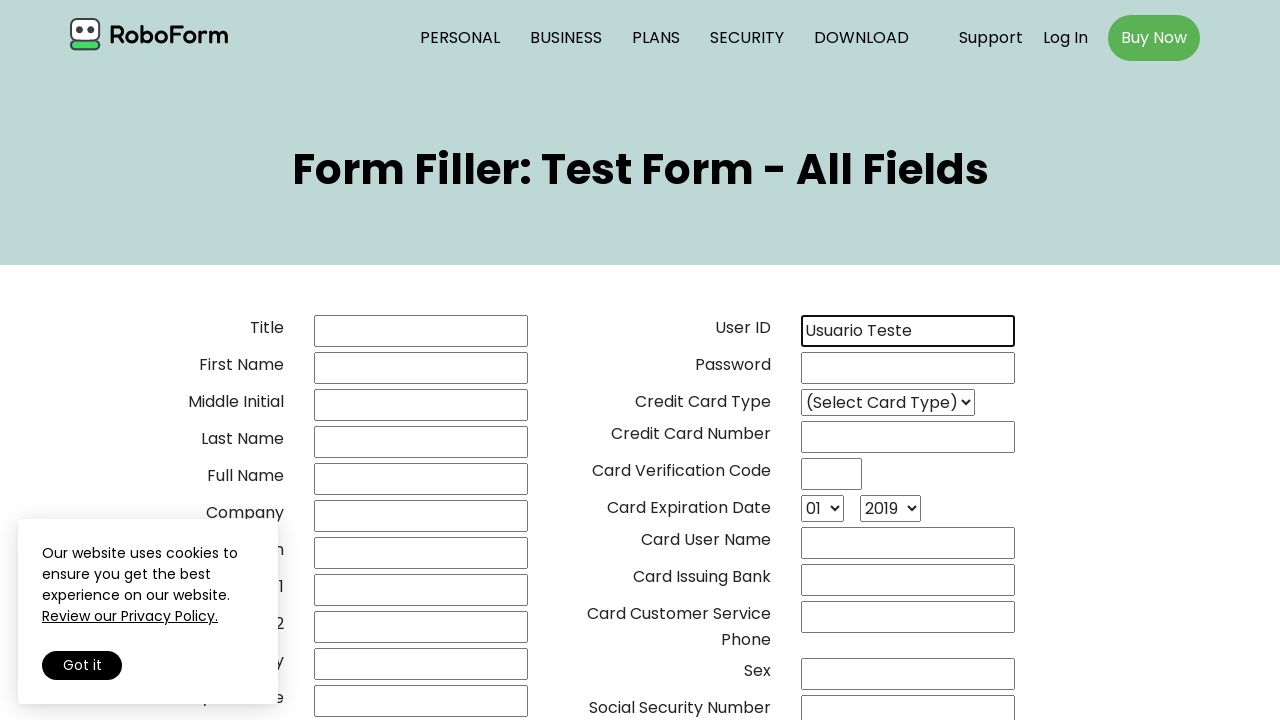

Filled password field on input[name='31password']
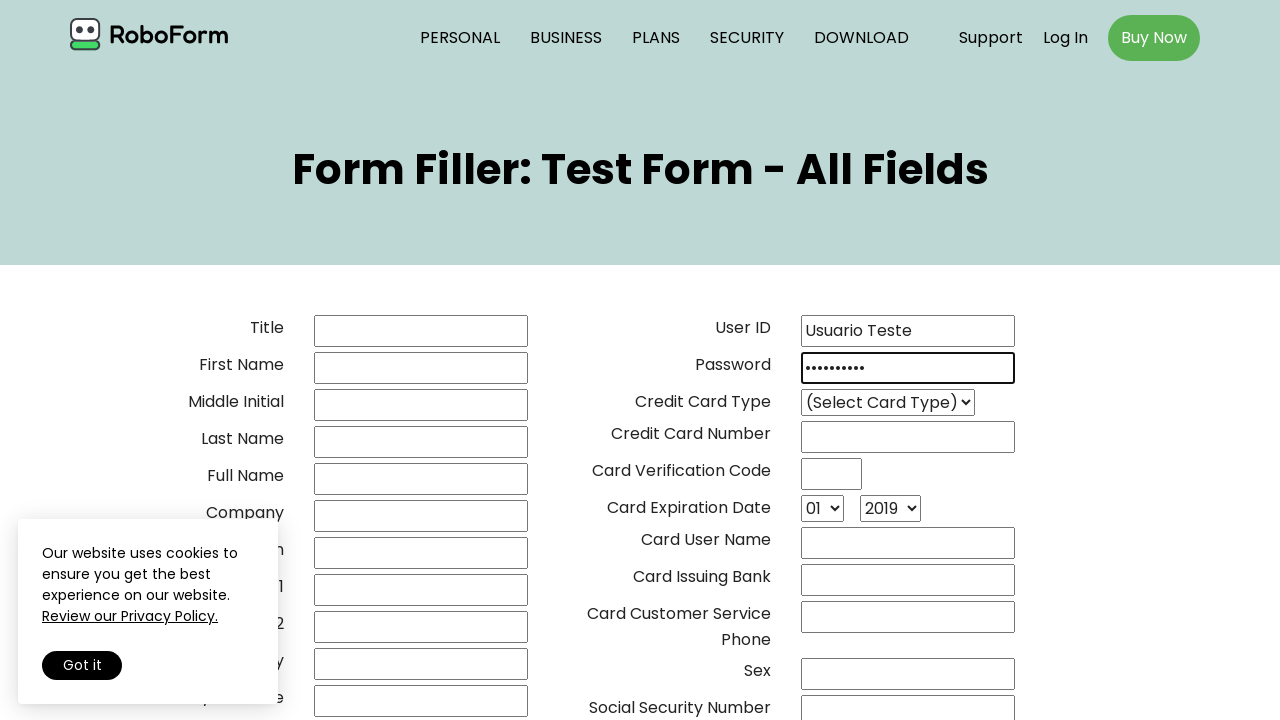

Selected 'American Express' from credit card type dropdown on select[name='40cc__type']
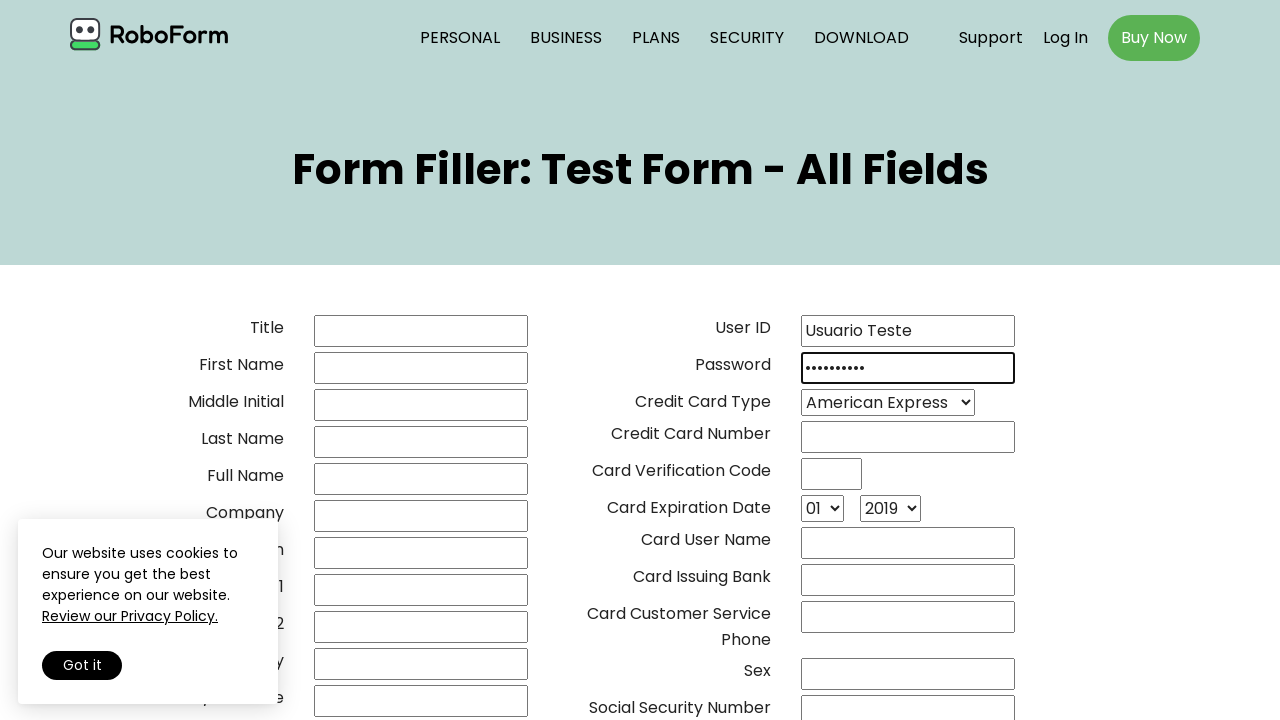

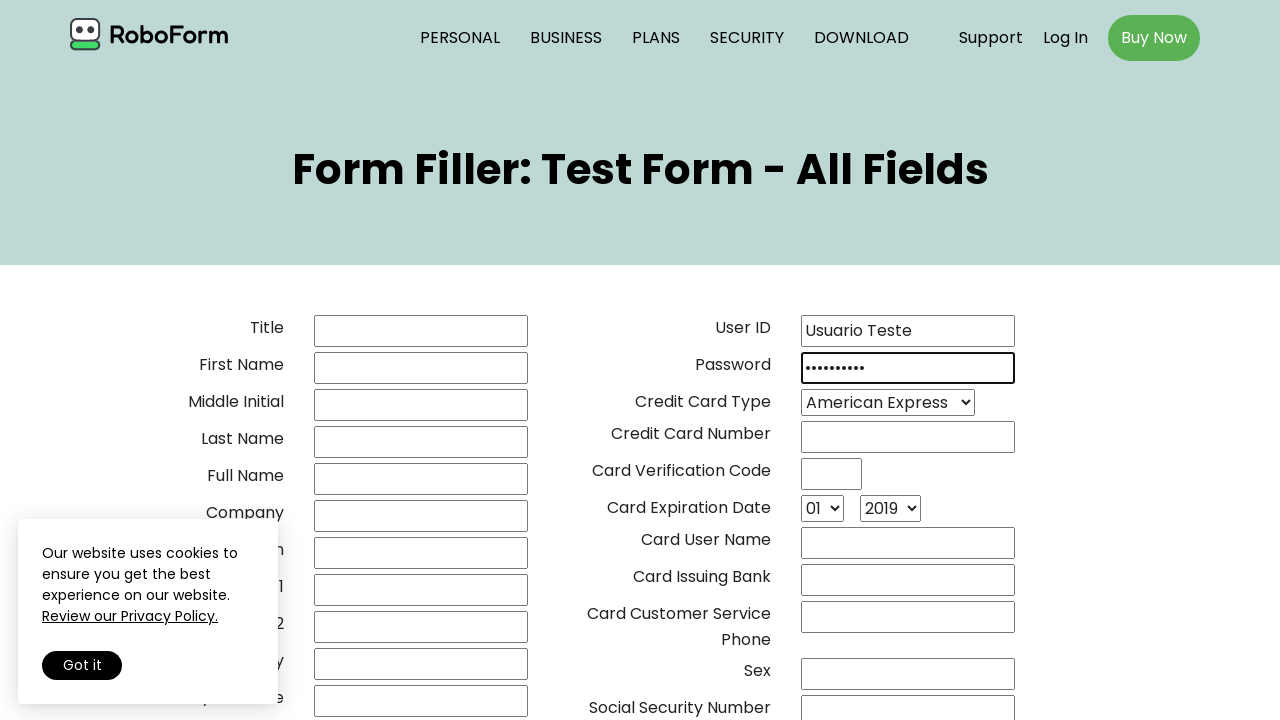